Tests W3Schools prompt alert demo by clicking Try It button within an iframe, entering text in the prompt alert, and verifying the entered text appears on the page

Starting URL: https://www.w3schools.com/jsref/tryit.asp?filename=tryjsref_prompt

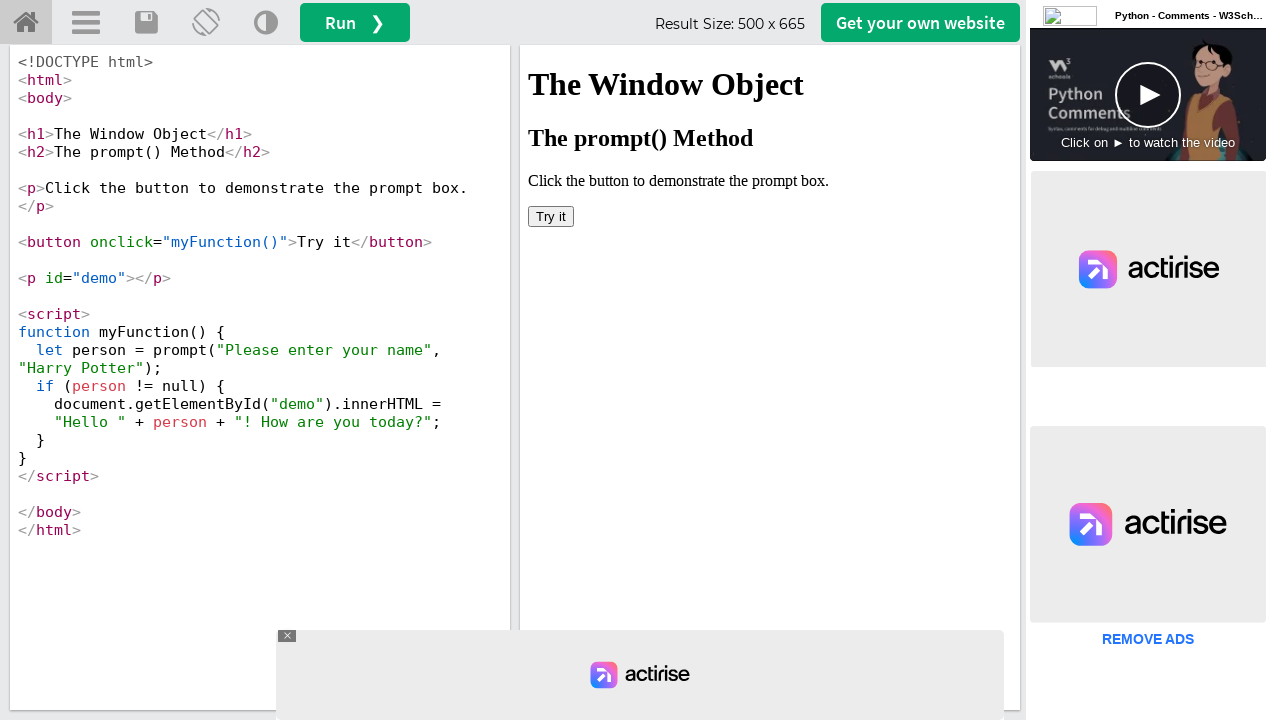

Located iframe with name 'iframeResult'
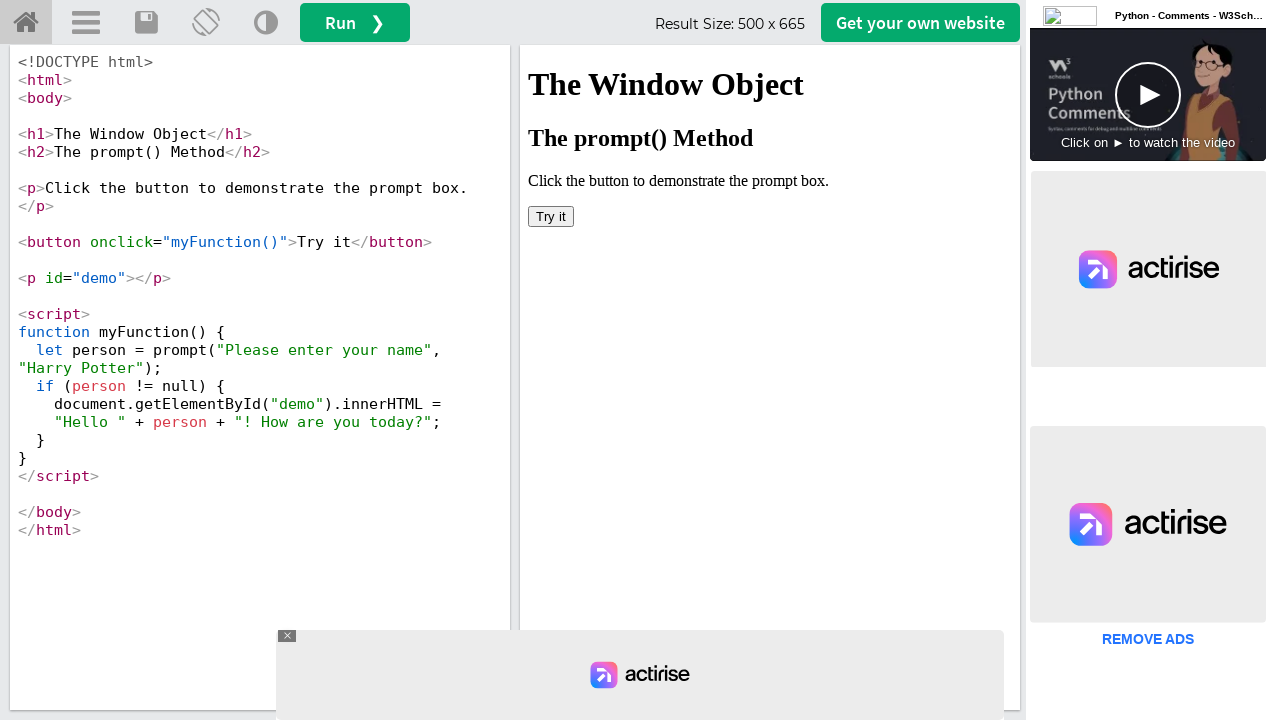

Clicked 'Try it' button in iframe at (551, 216) on button:has-text('Try it')
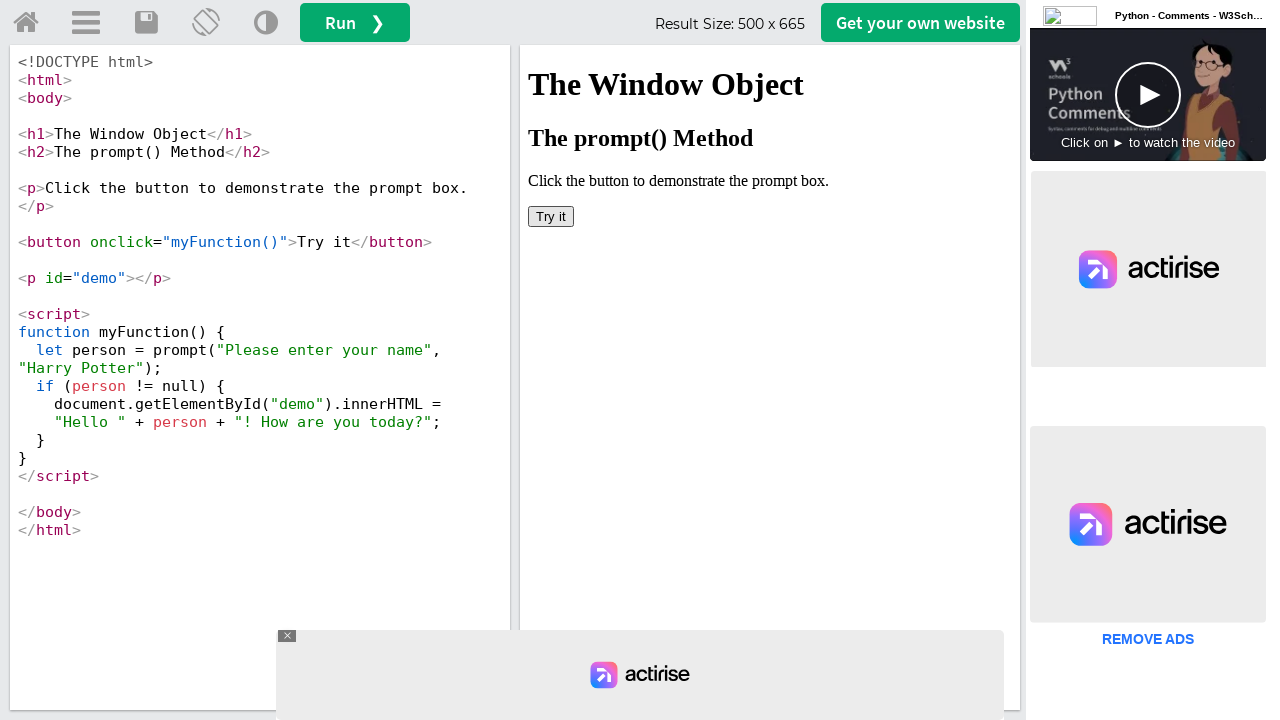

Set up dialog handler to accept prompt with text 'Gomathi'
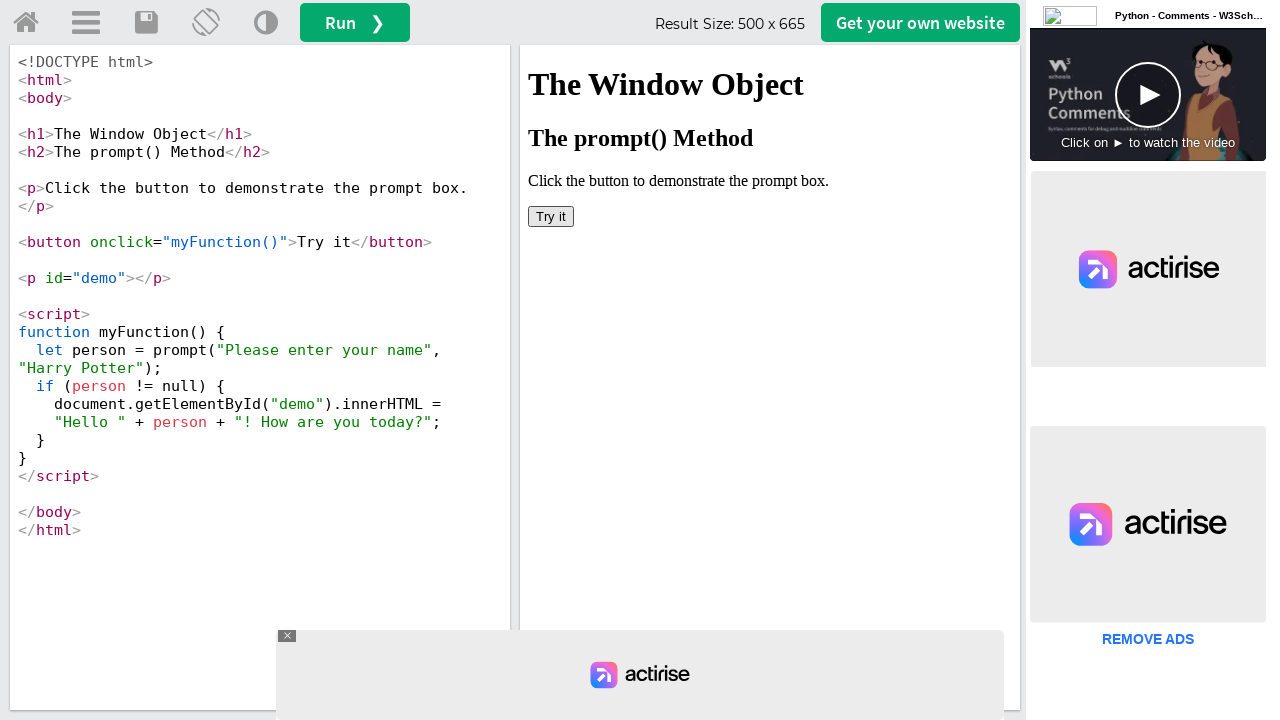

Retrieved text content from demo element
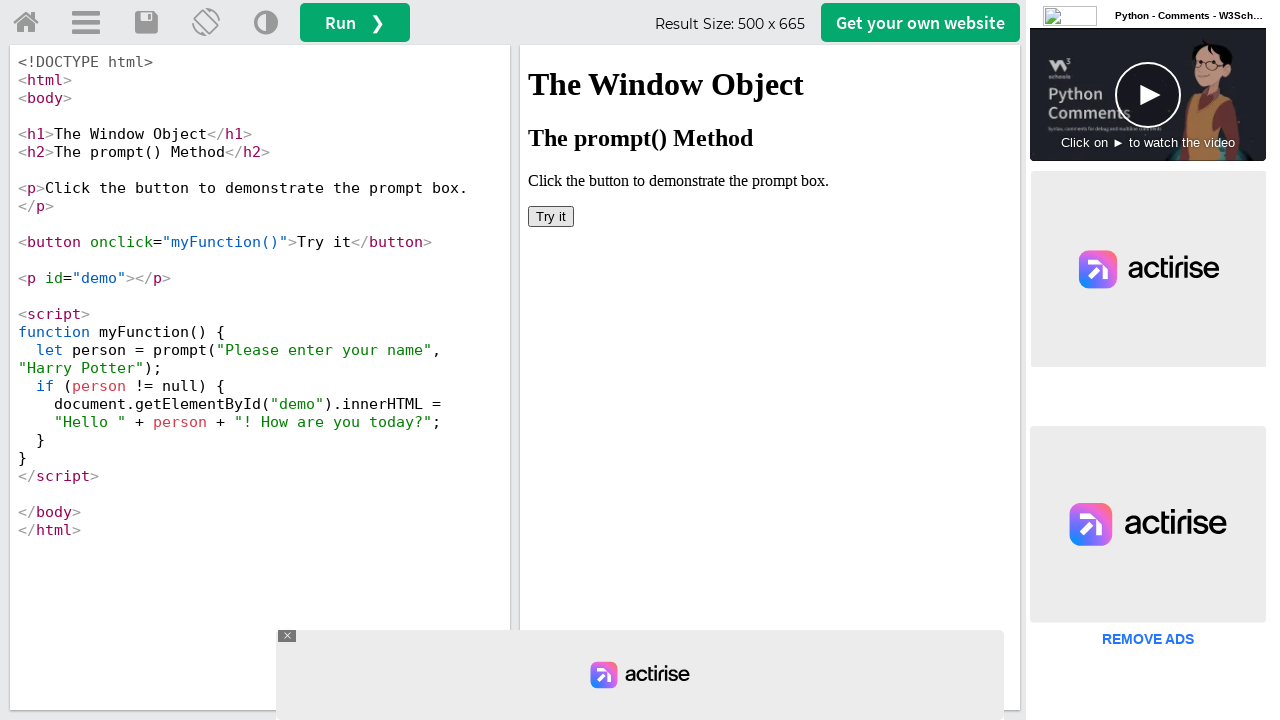

Text 'Gomathi' not found in demo element
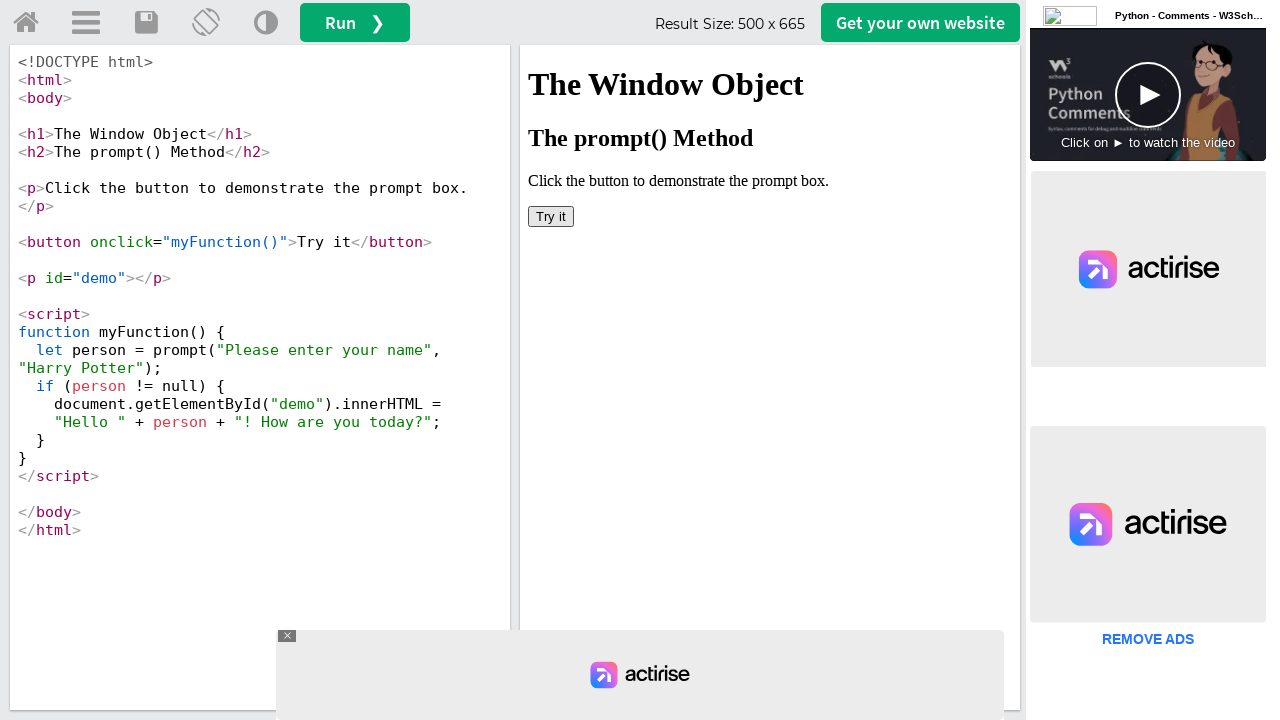

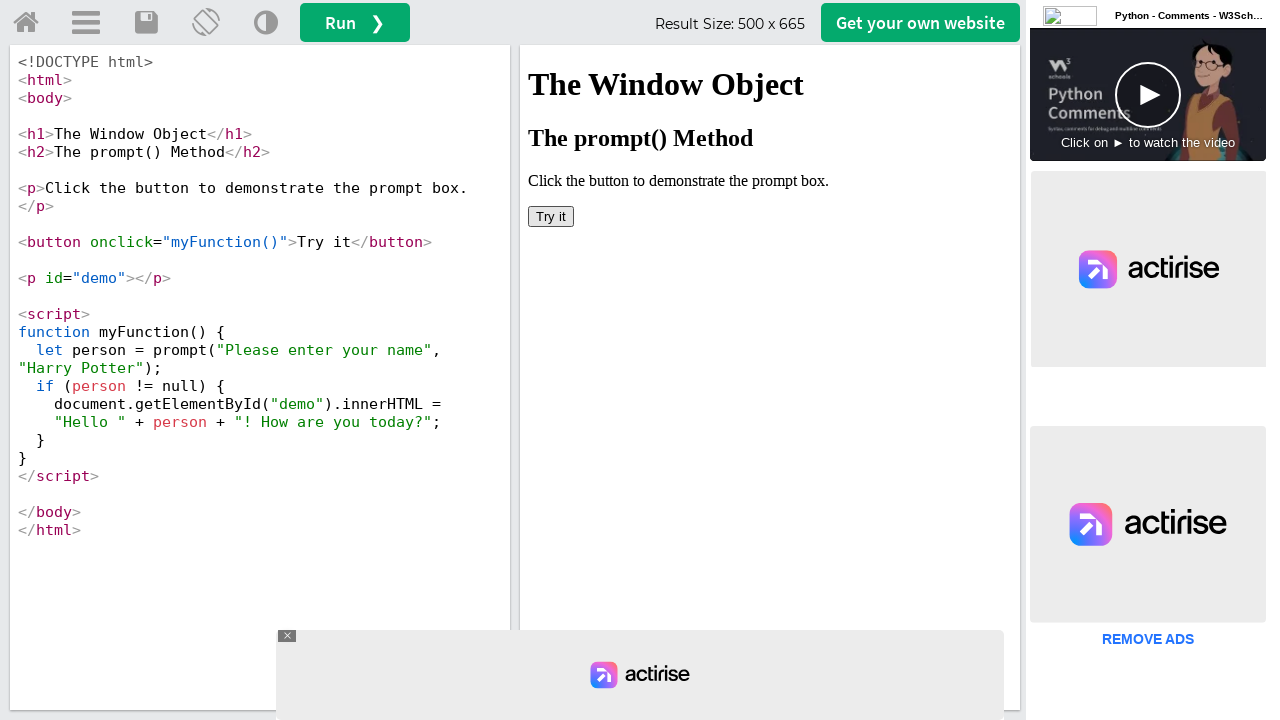